Tests multiple window handling by clicking a link that opens a new window, then switching between the original and new windows to verify the correct window is in focus based on page title.

Starting URL: http://the-internet.herokuapp.com/windows

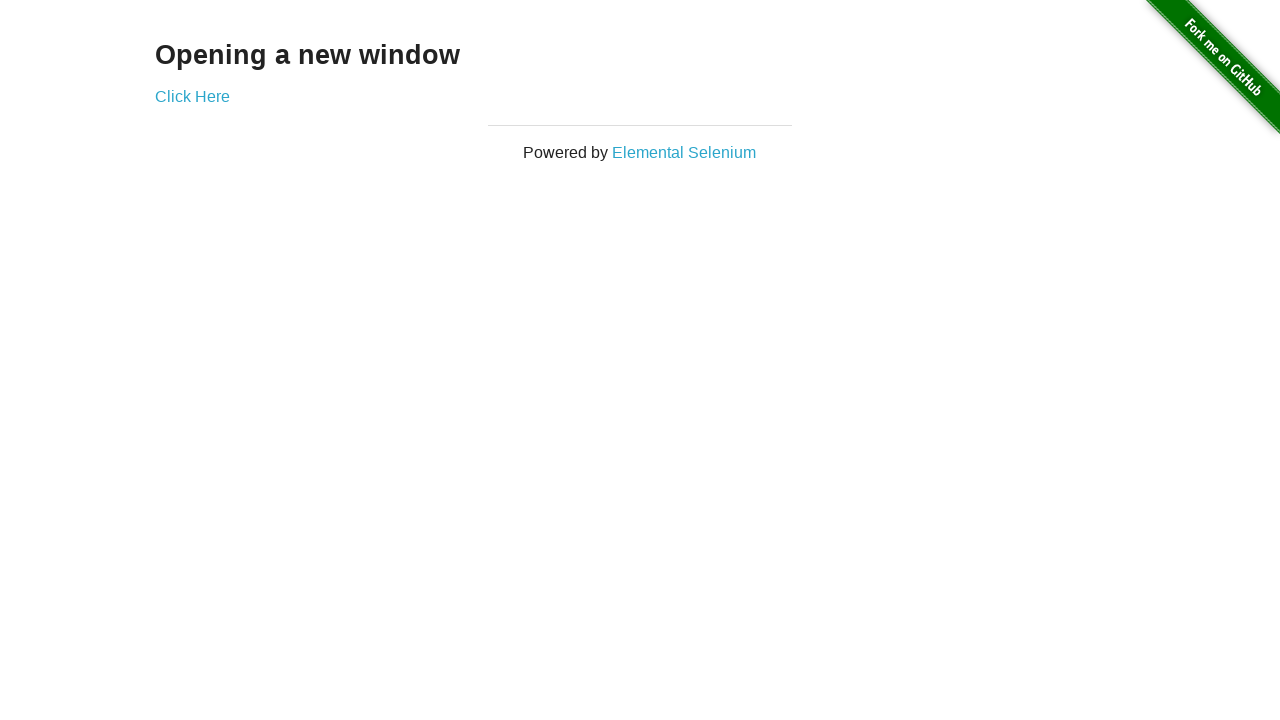

Clicked link to open new window at (192, 96) on .example a
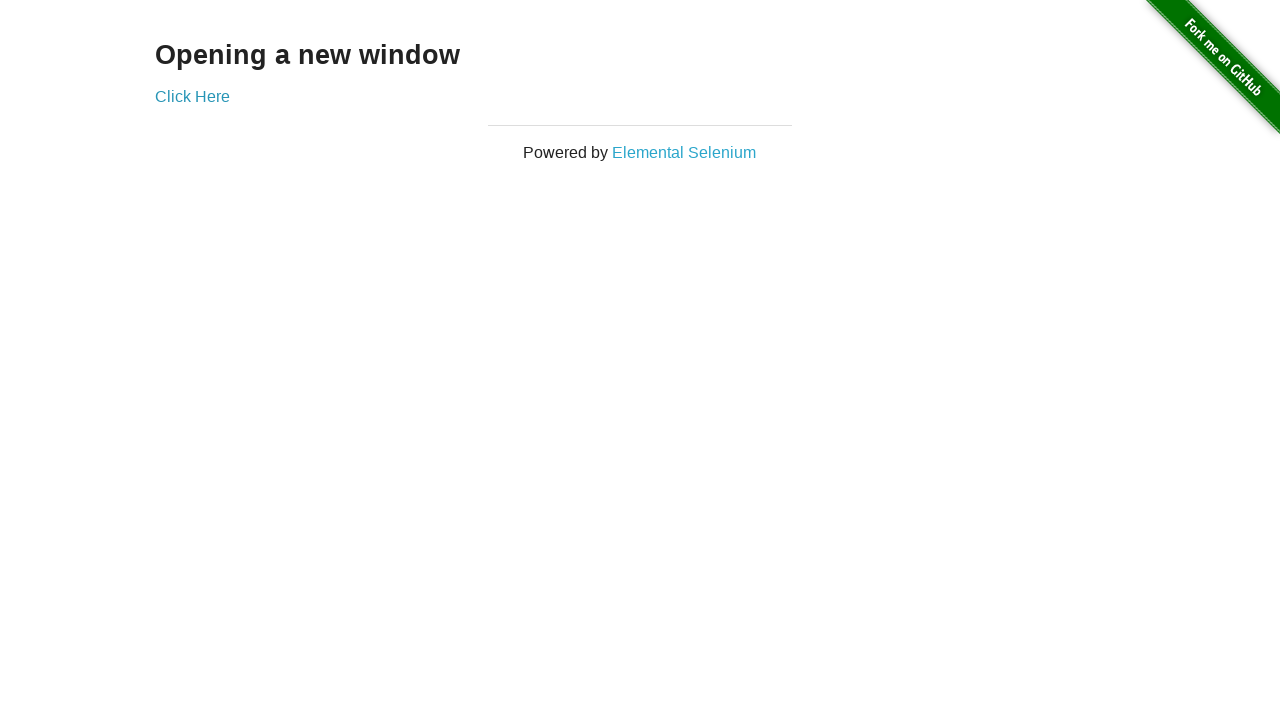

Verified original window title is not 'New Window'
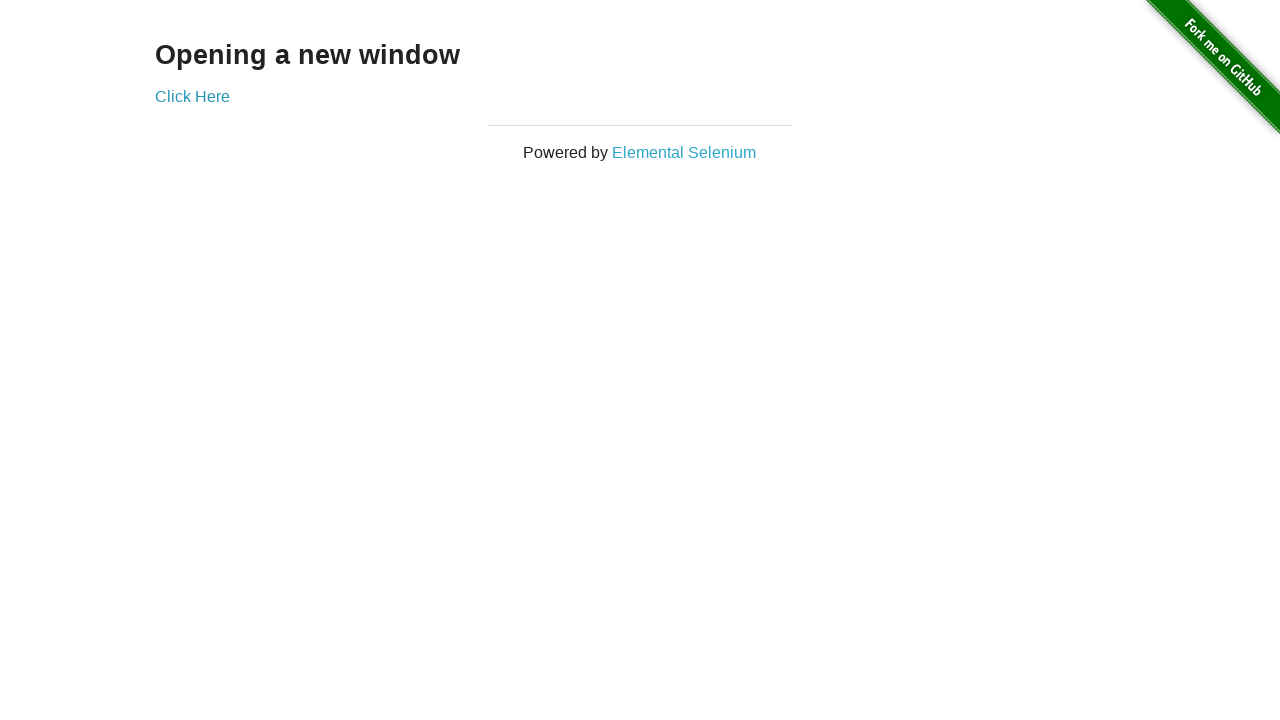

Brought new window to front
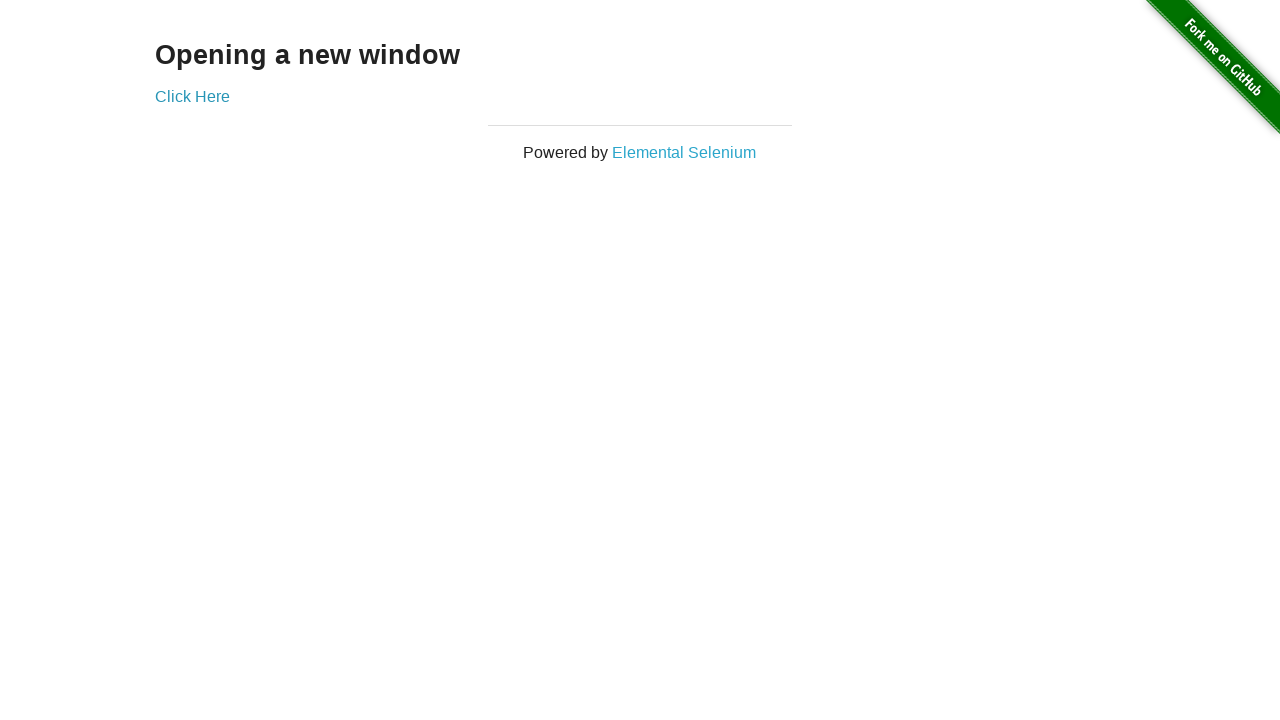

Waited for new window to load
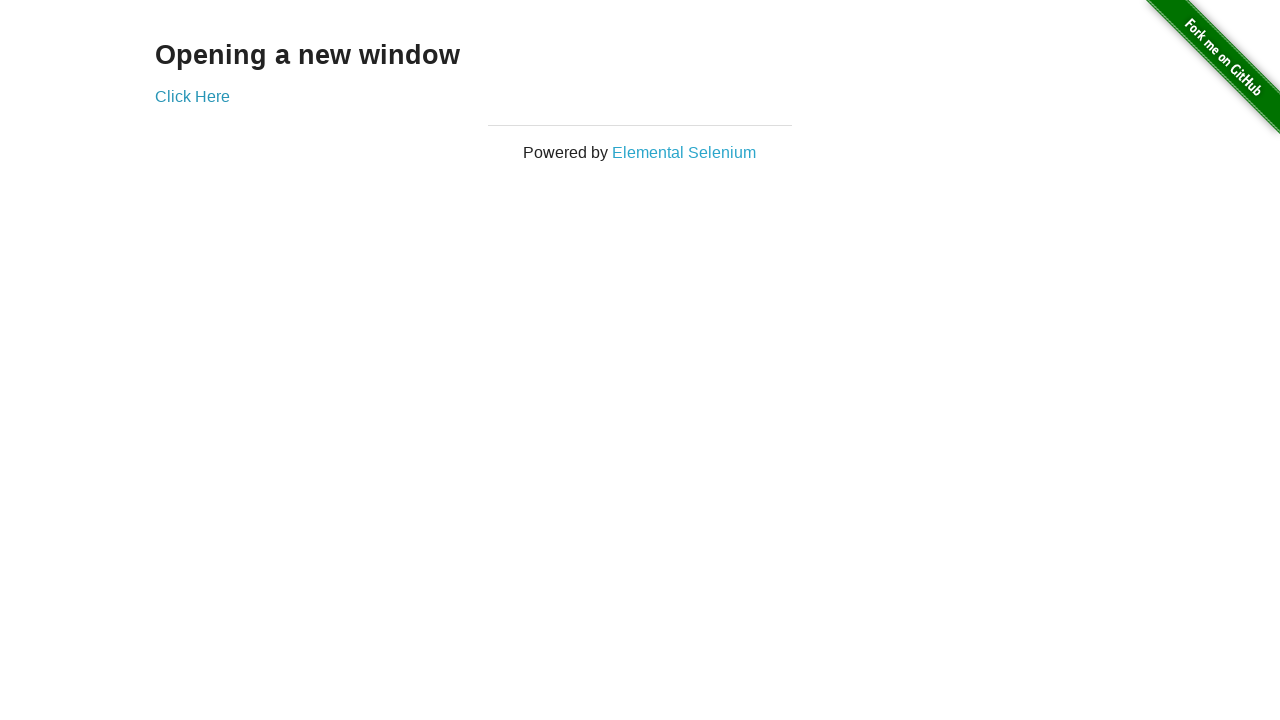

Verified new window title is 'New Window'
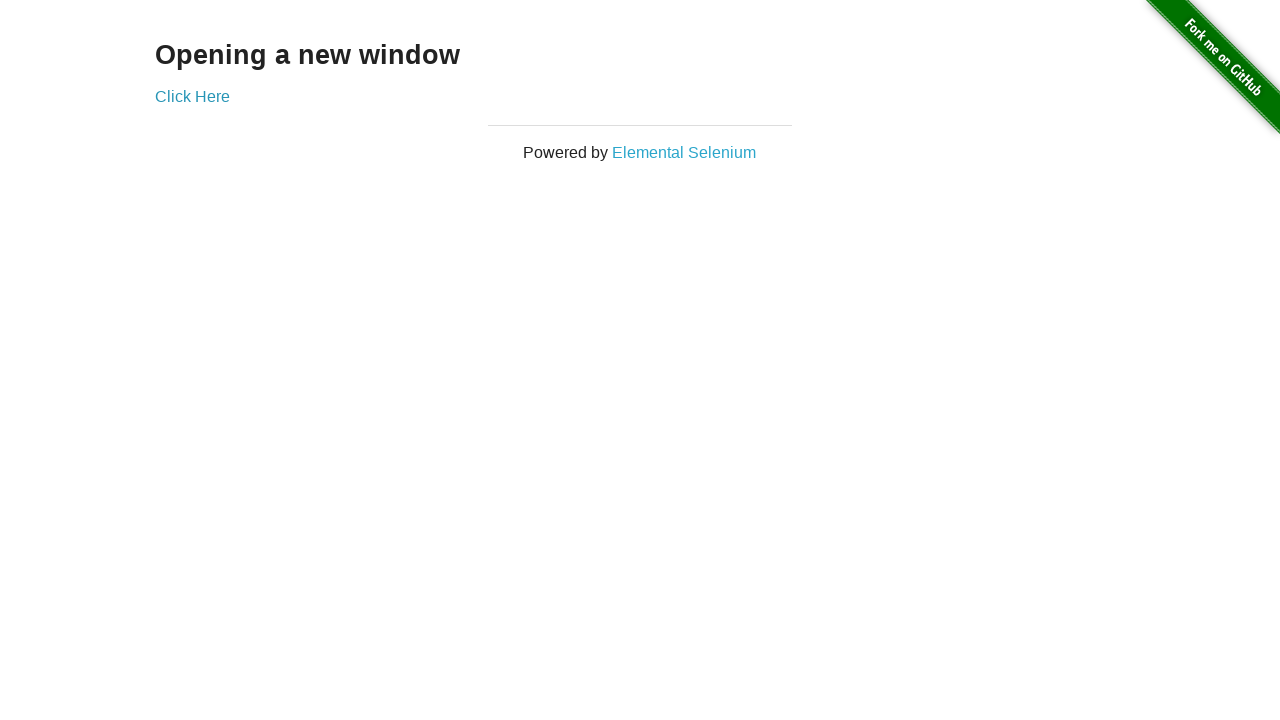

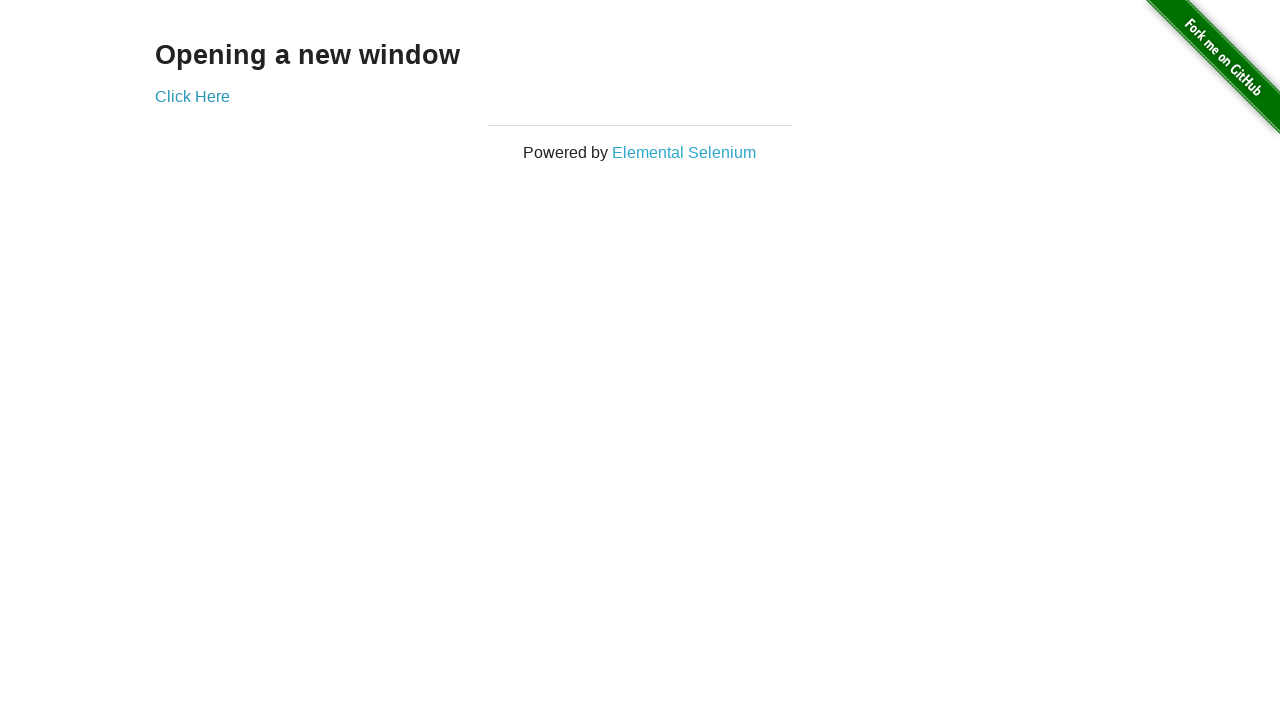